Tests AJAX functionality by clicking a button and waiting for dynamically loaded content (h1 heading and delayed h3 text) to appear on the page.

Starting URL: https://v1.training-support.net/selenium/ajax

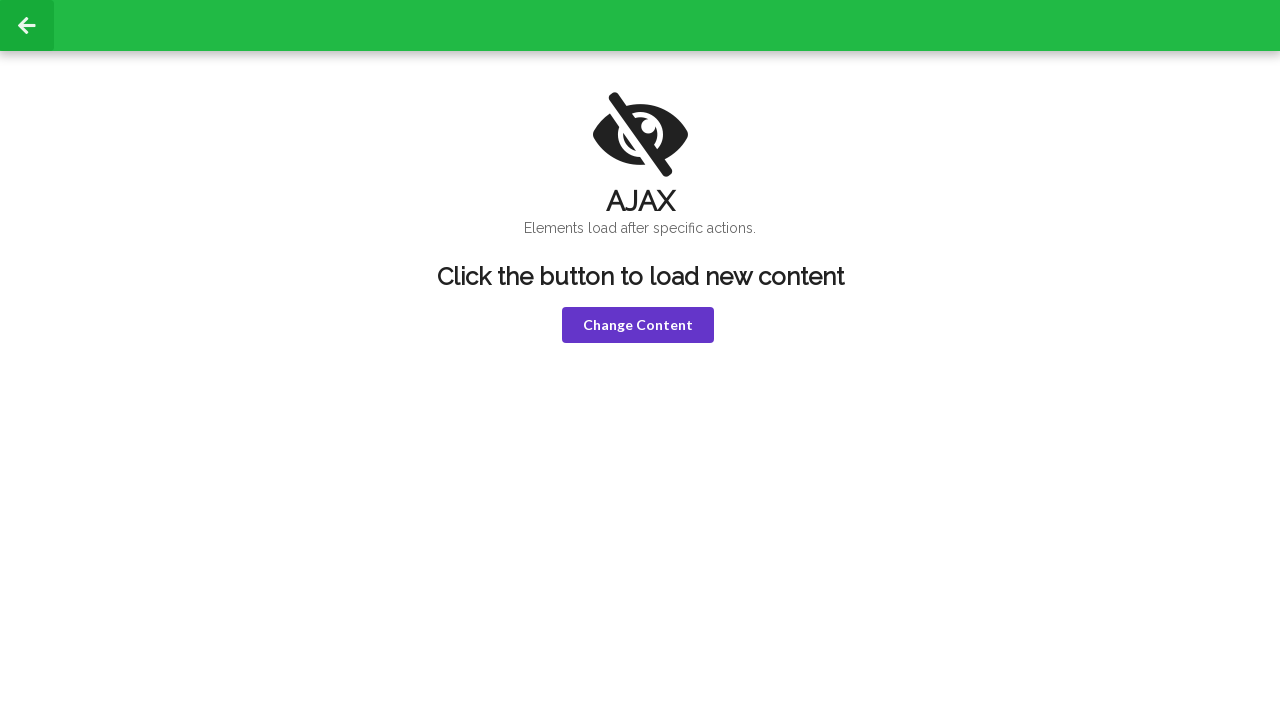

Clicked the violet button to trigger AJAX request at (638, 325) on button.violet
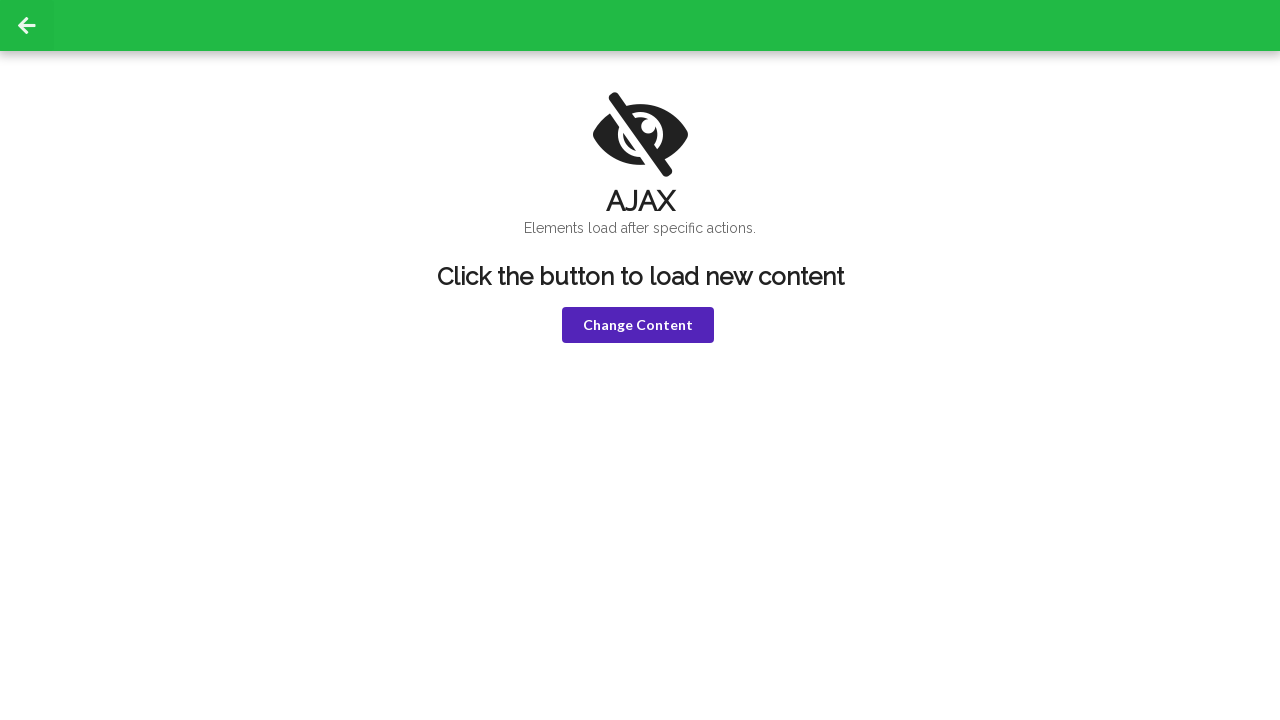

H1 heading loaded and became visible
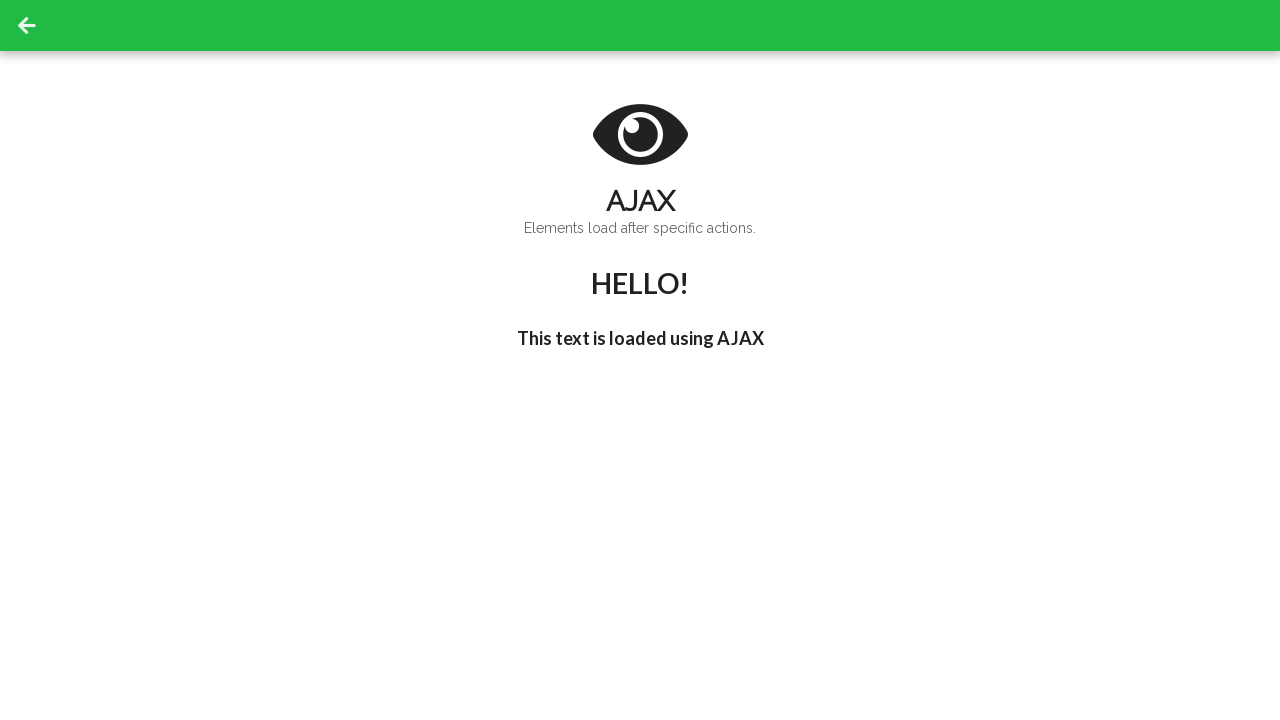

H3 element became visible
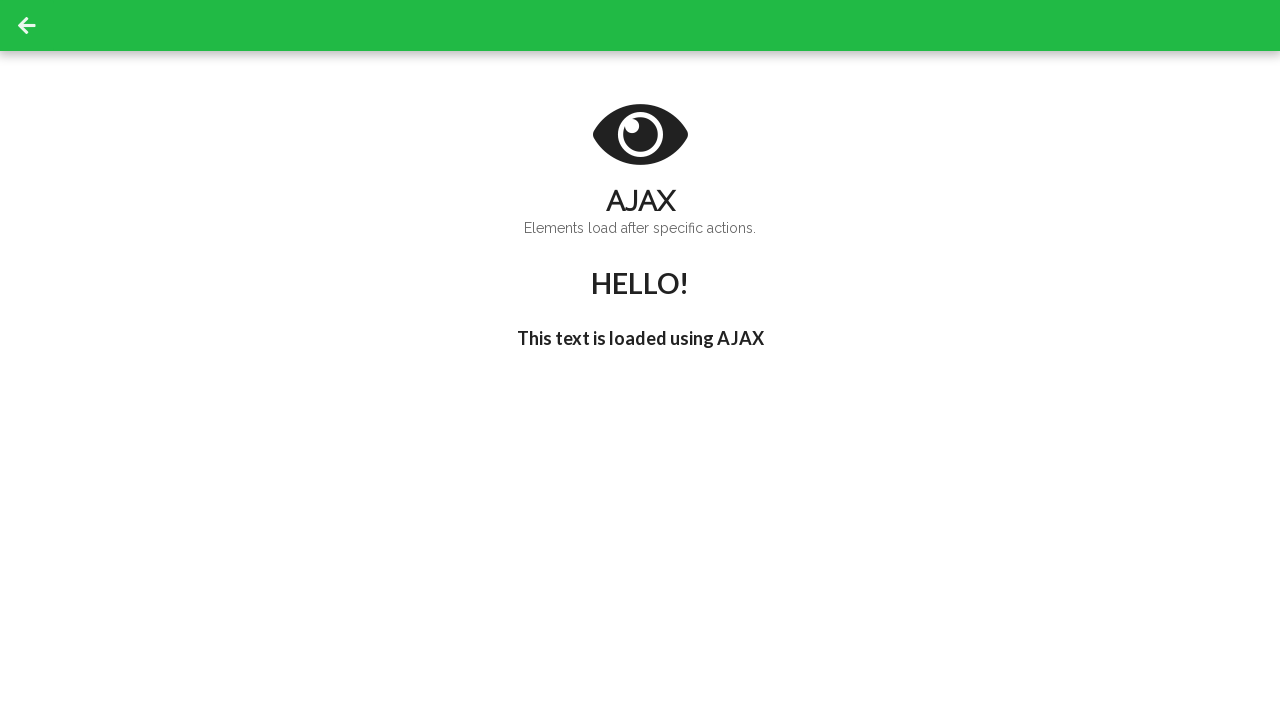

Delayed h3 text containing "I'm late!" appeared on the page
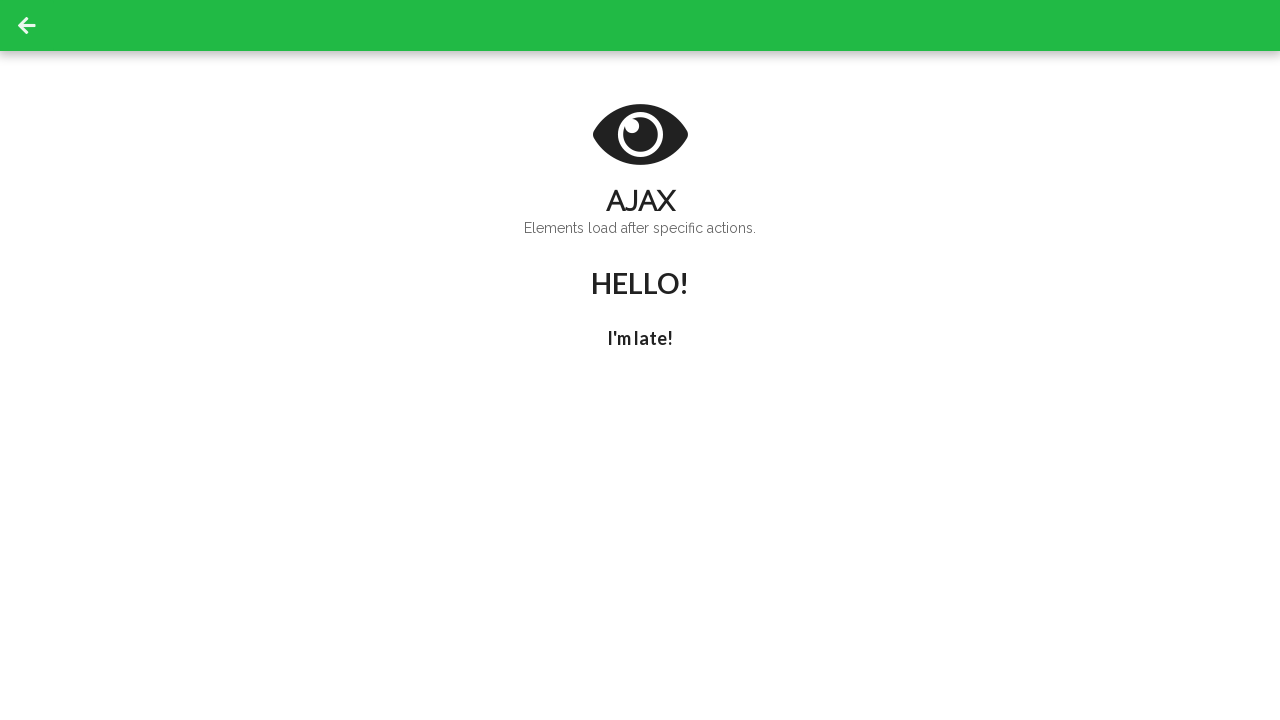

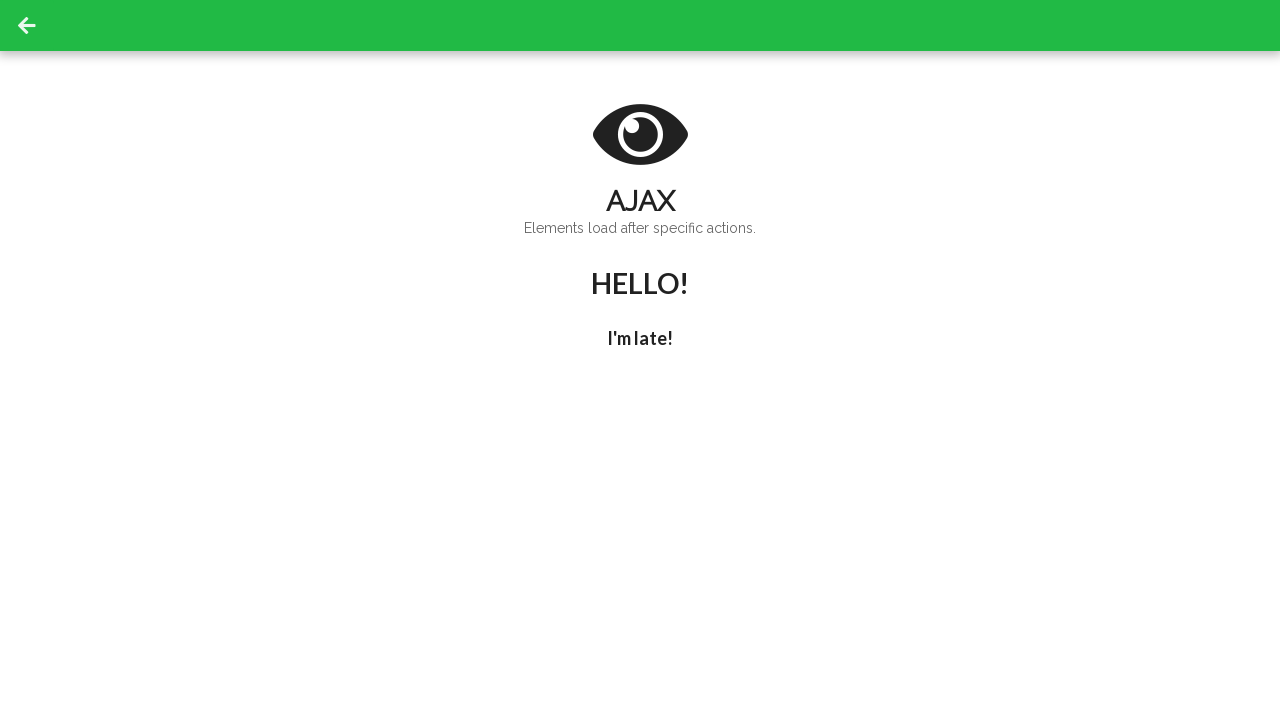